Tests browser navigation methods including navigating to a URL, going back, forward, and refreshing the page

Starting URL: https://www.statefarm.com/

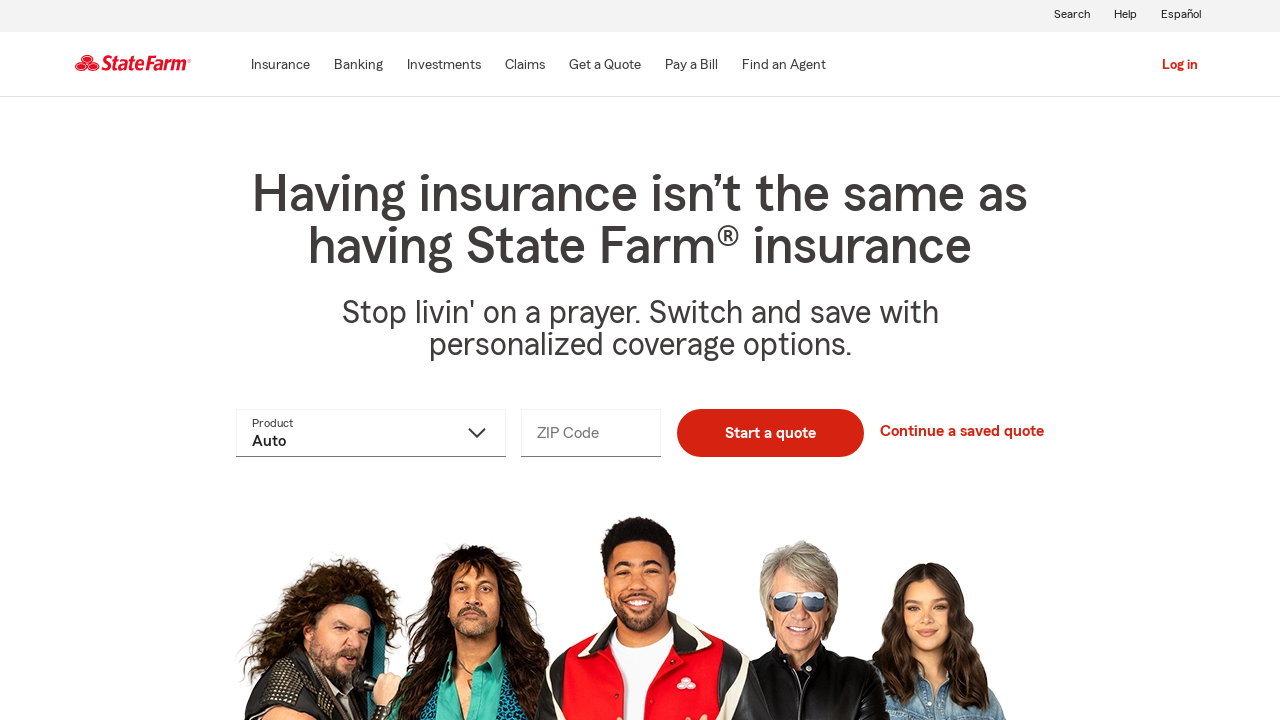

Navigated to https://www.statefarm.com/
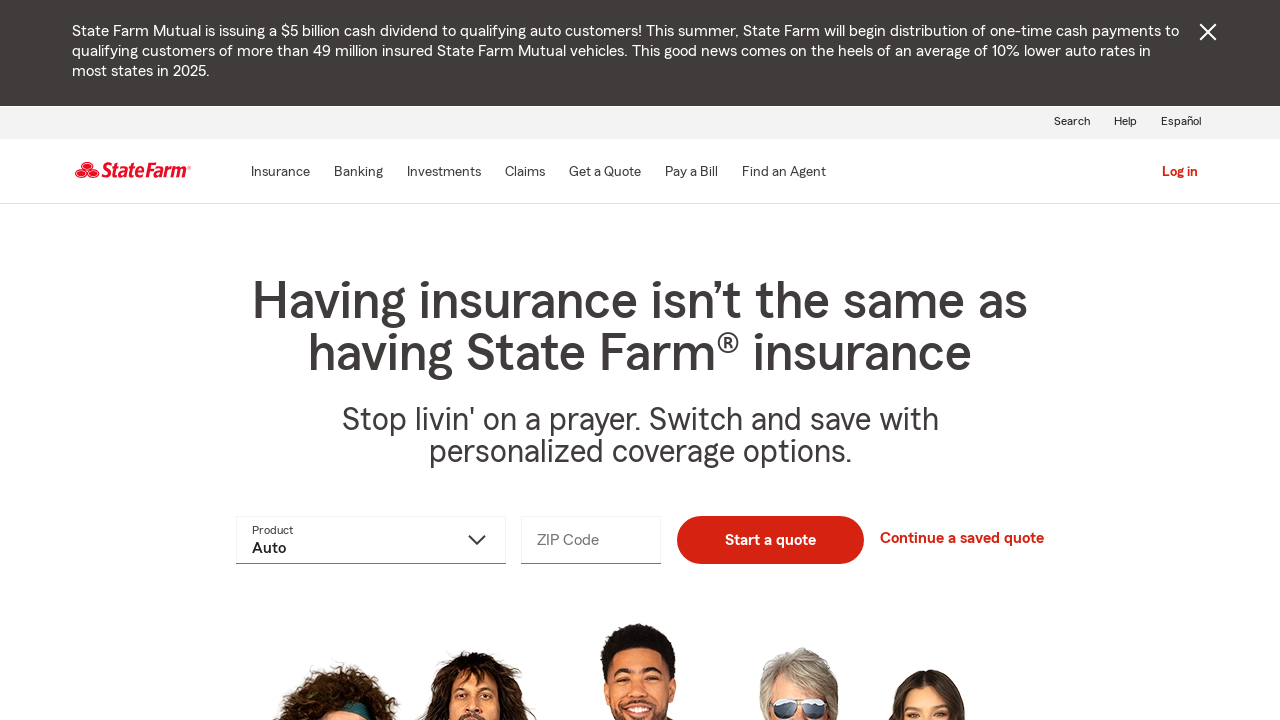

Navigated back to previous page
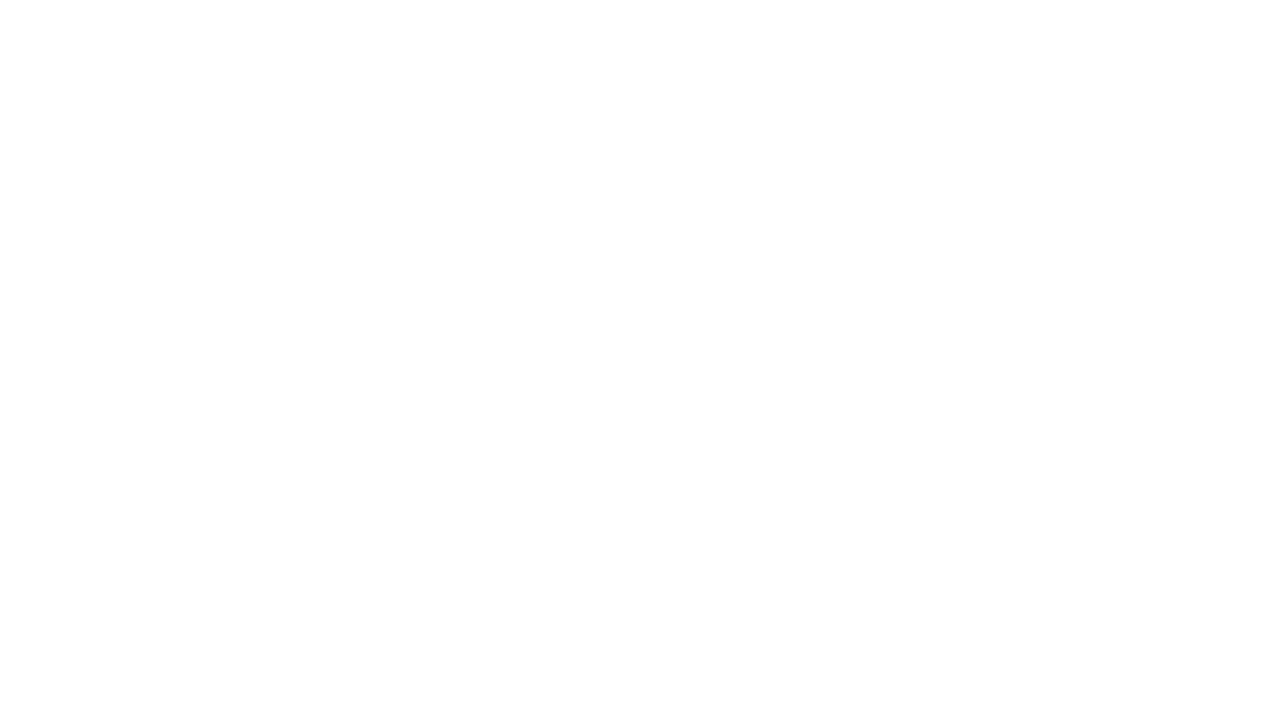

Navigated forward to next page
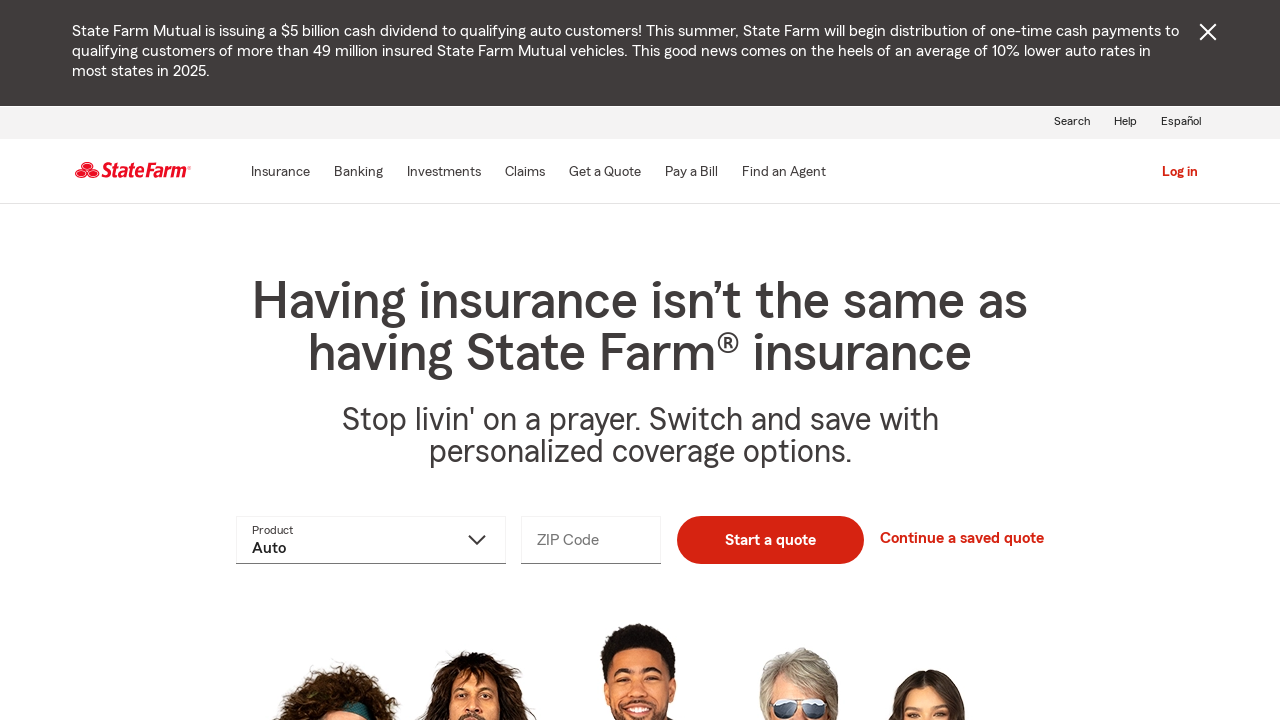

Refreshed the current page
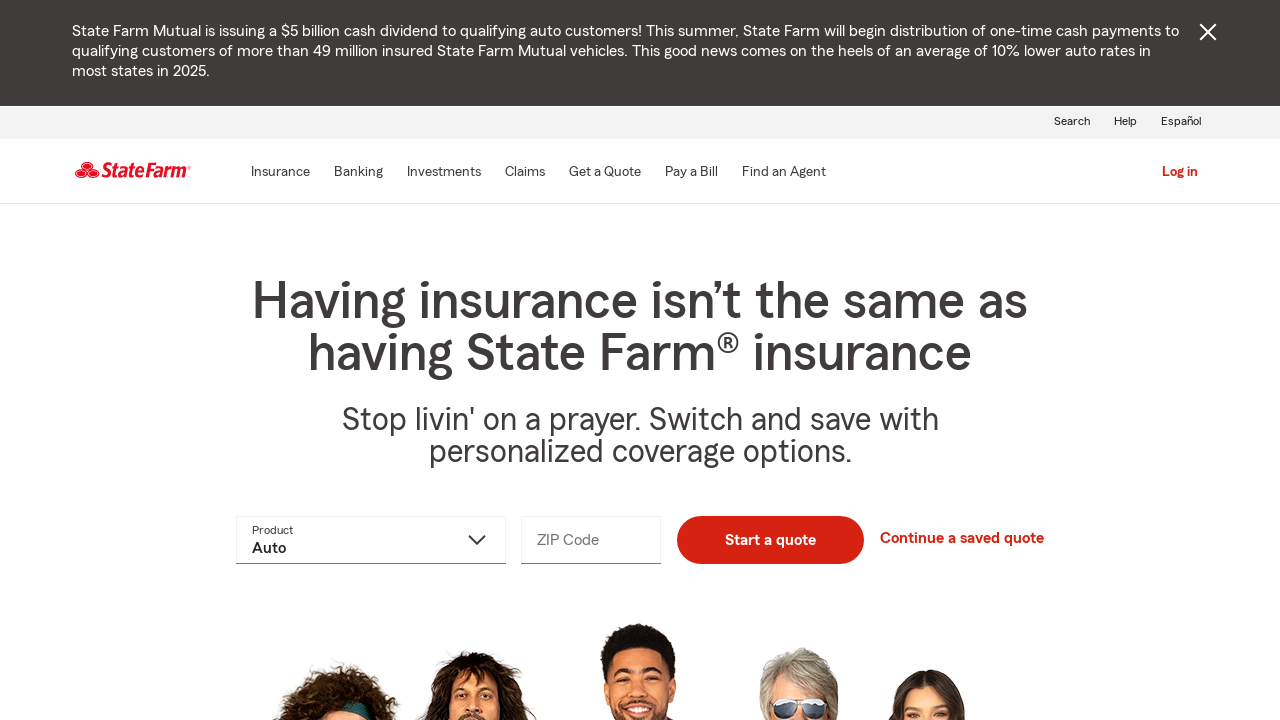

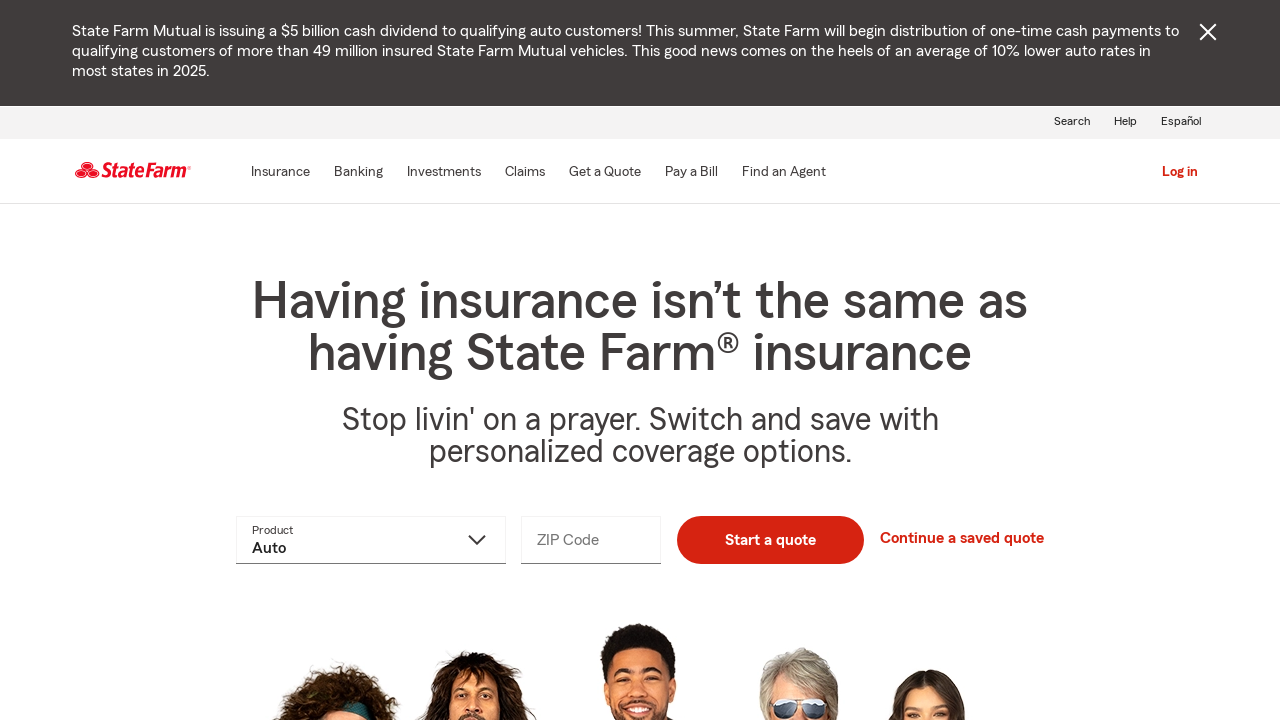